Tests a math quiz form by reading two numbers from the page, calculating their sum, selecting the correct answer from a dropdown, and submitting the form.

Starting URL: http://suninjuly.github.io/selects1.html

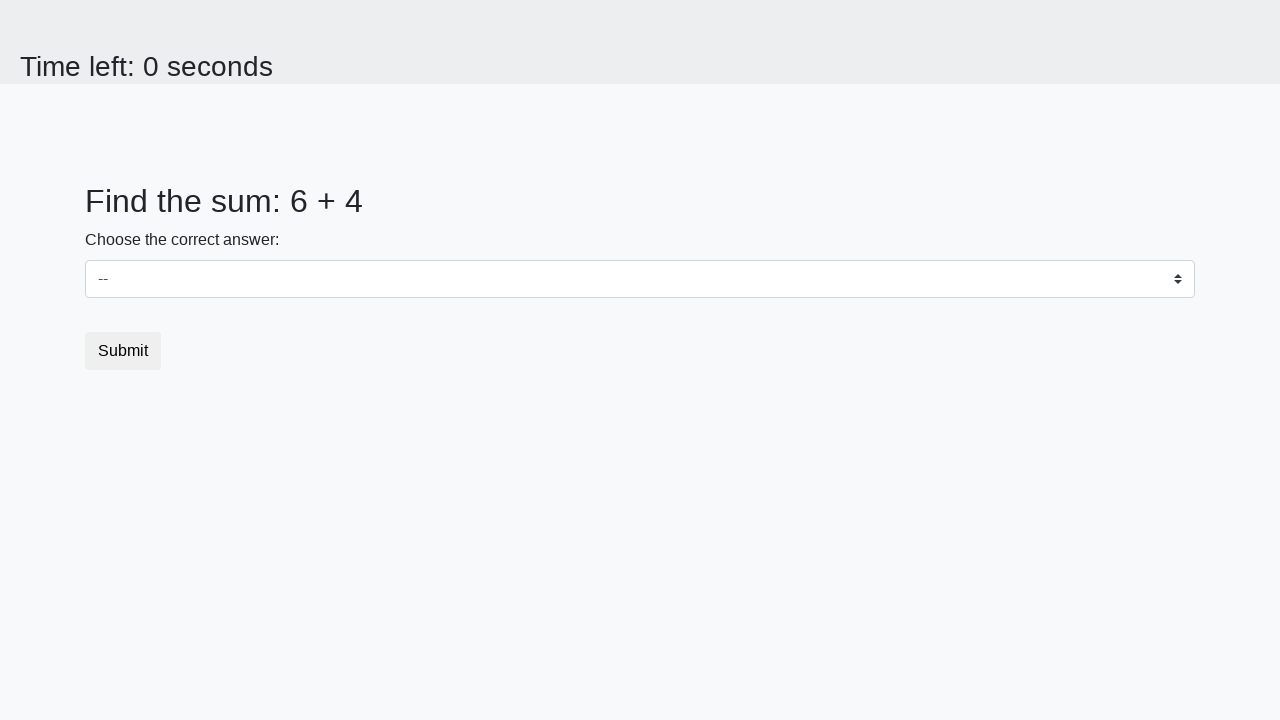

Read first number from page element #num1
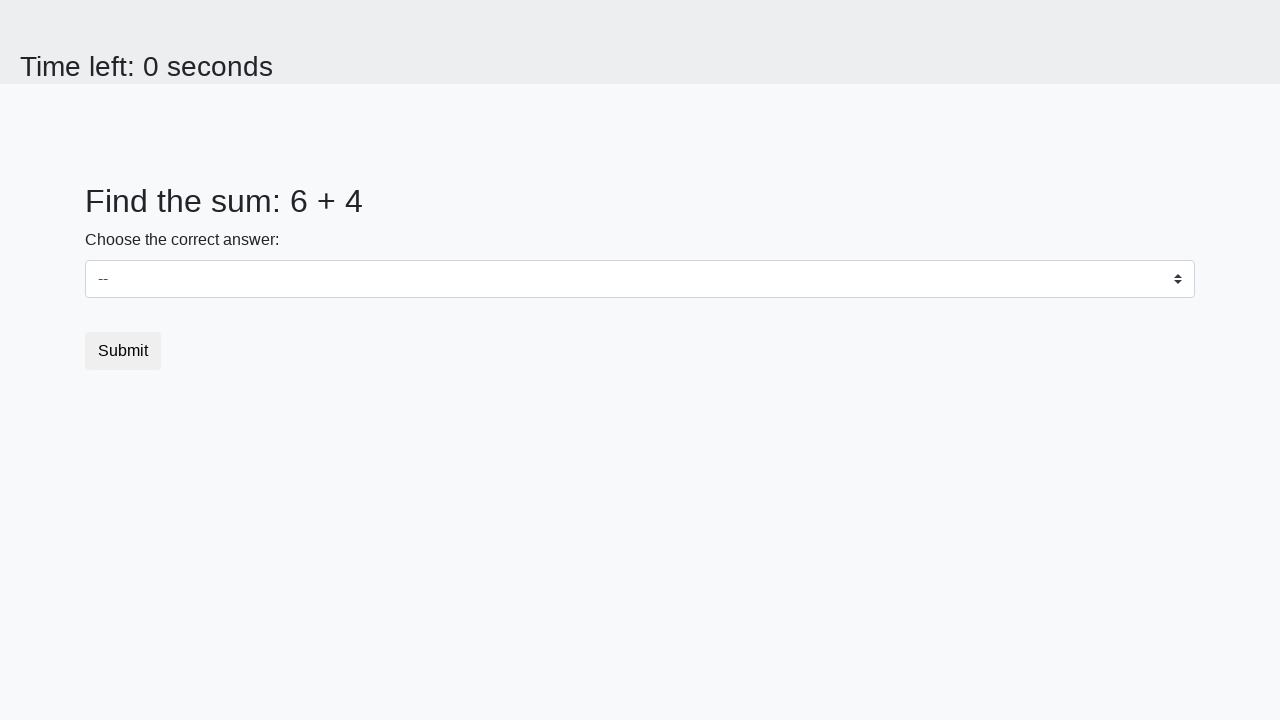

Read second number from page element #num2
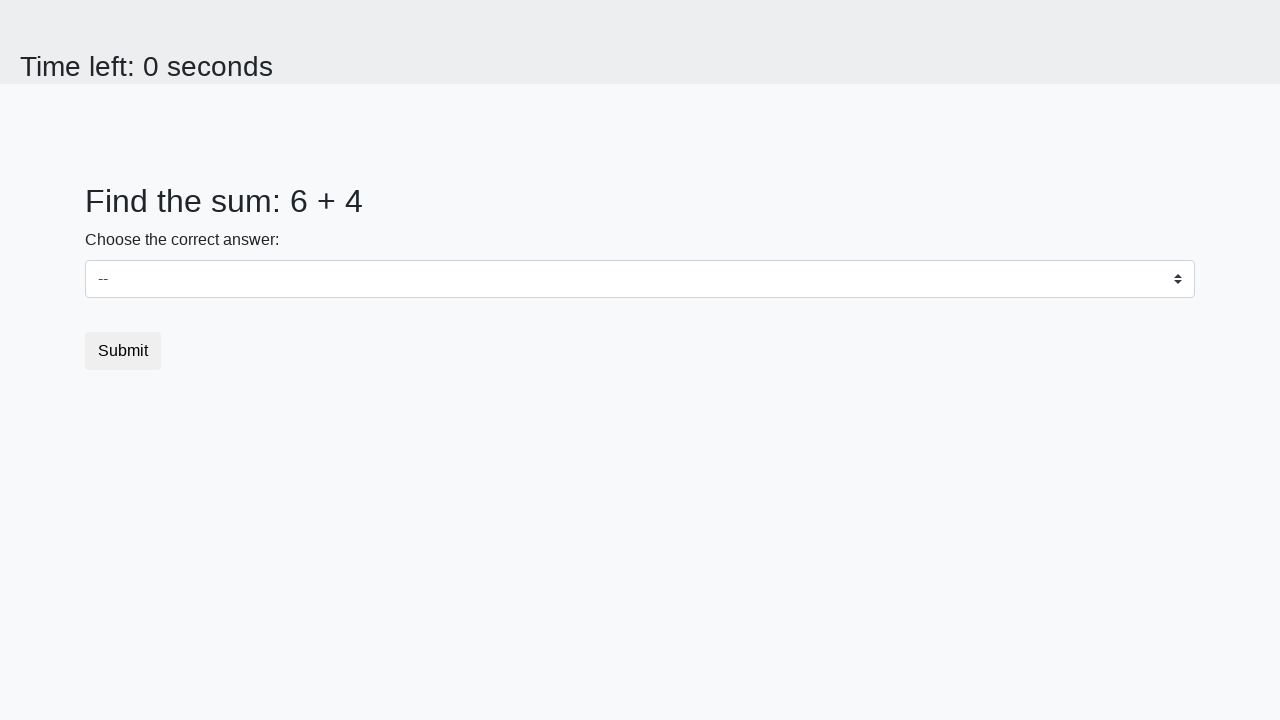

Selected sum 10 from dropdown on .custom-select
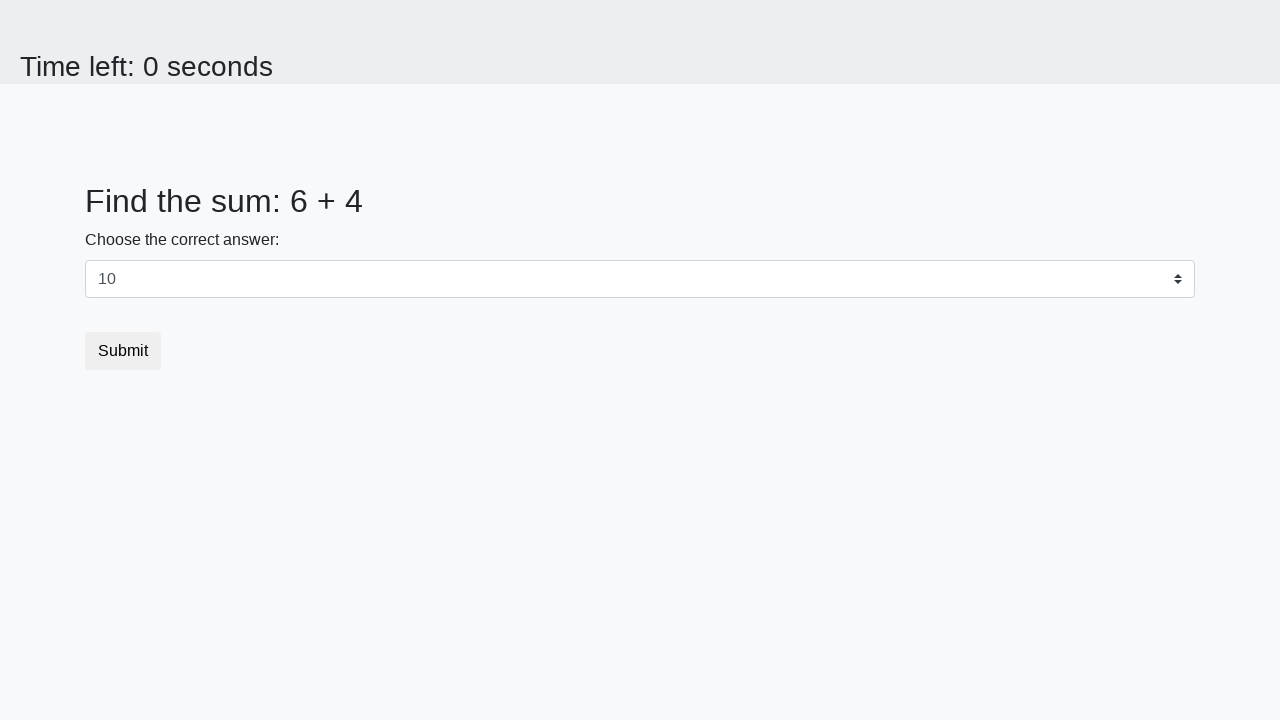

Clicked submit button to submit the form at (123, 351) on .btn.btn-default
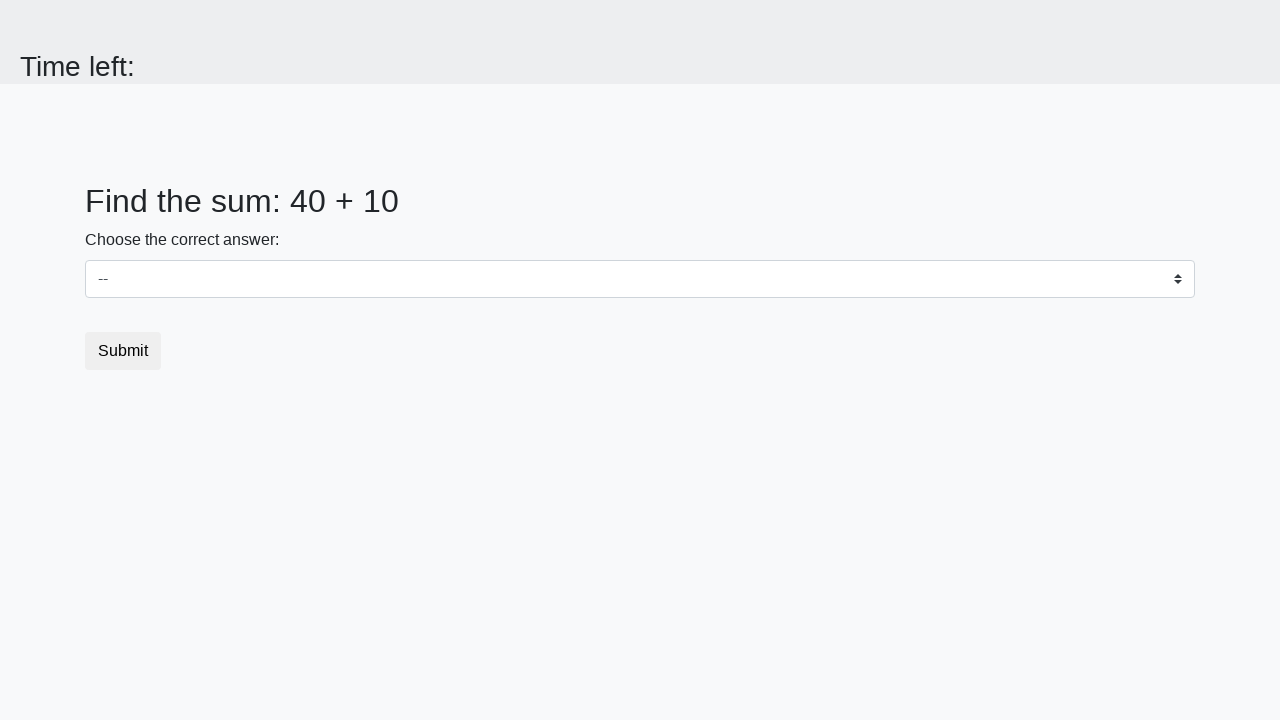

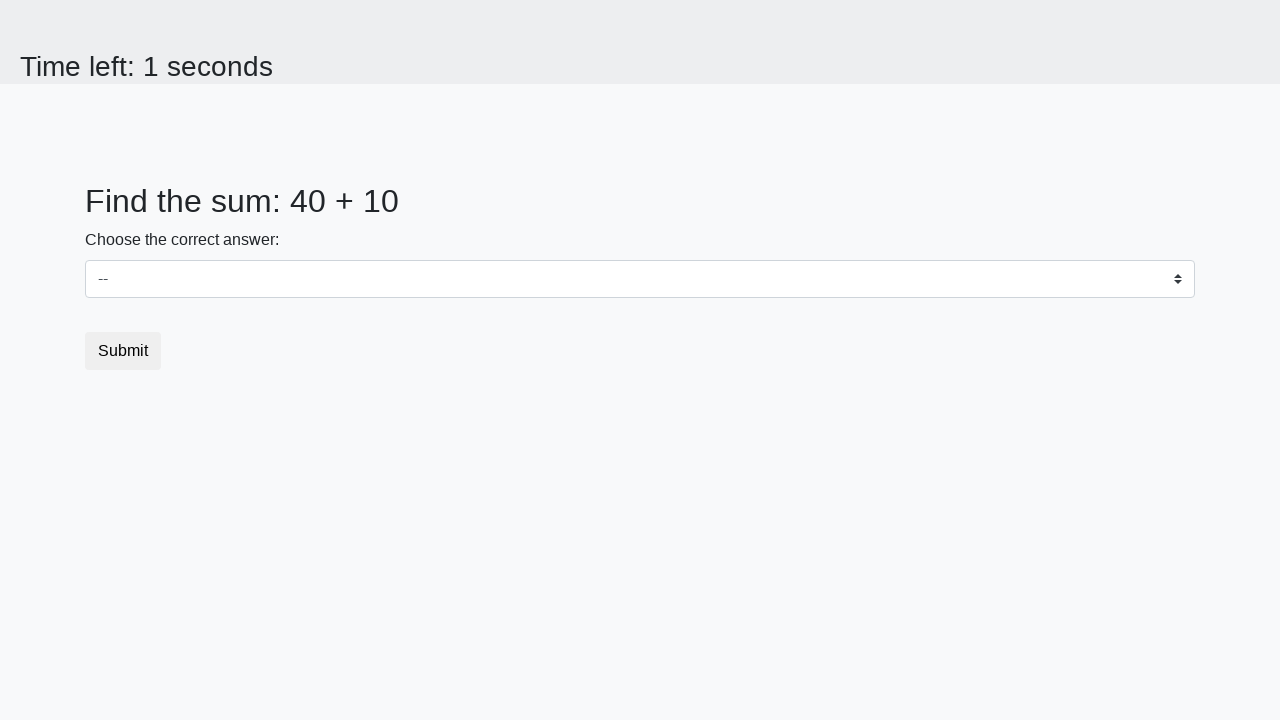